Navigates to fake mail generator website, verifies the page title contains "Fake", and checks that the email element is present on the page

Starting URL: http://fakemailgenerator.com

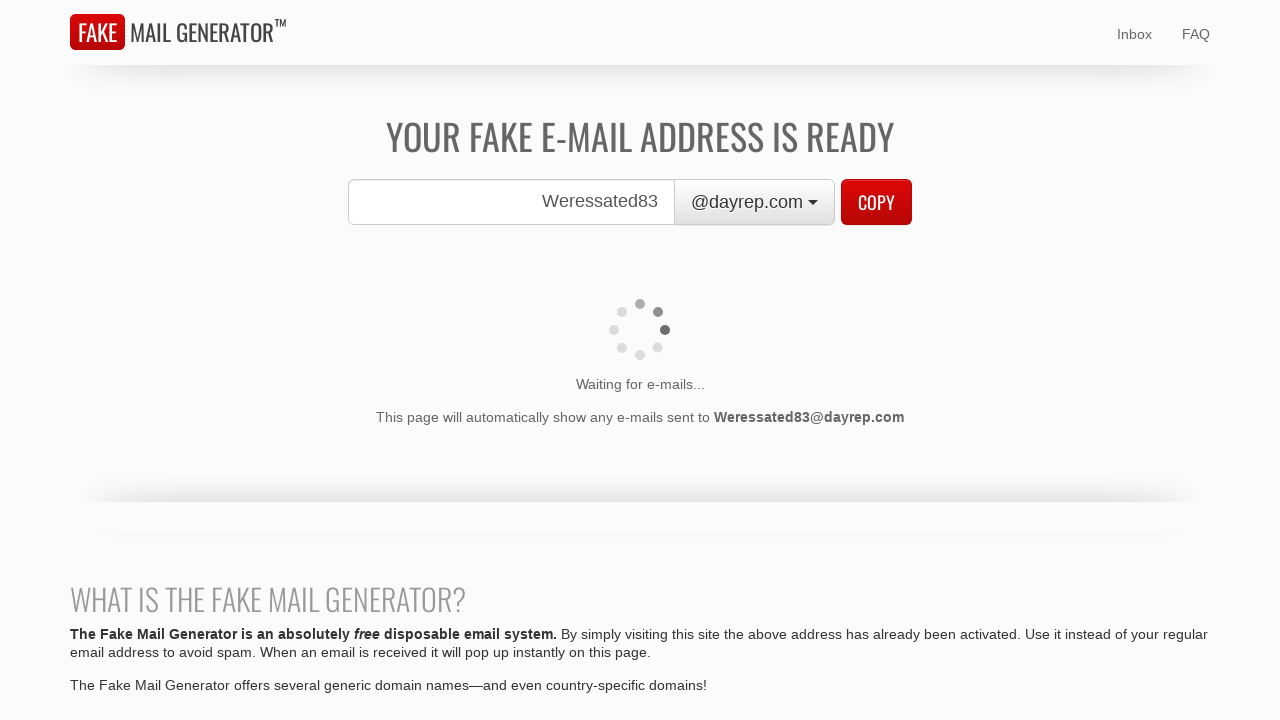

Navigated to http://fakemailgenerator.com
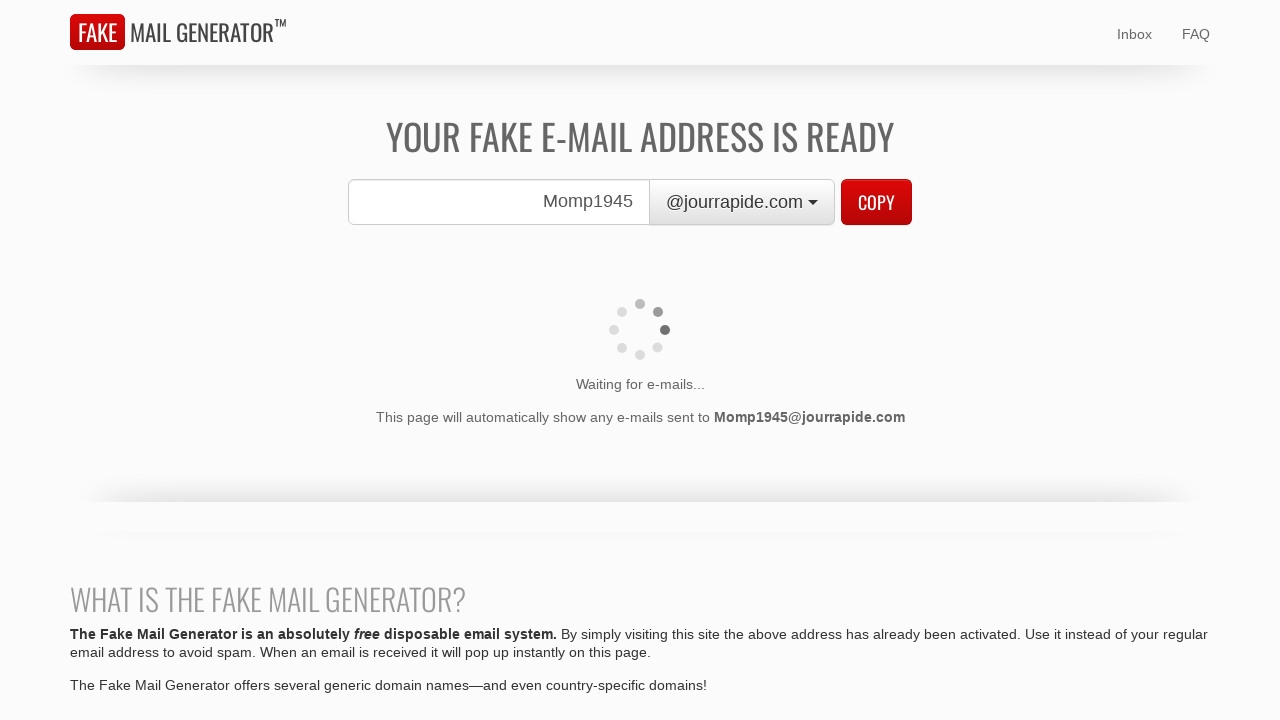

Verified page title contains 'Fake'
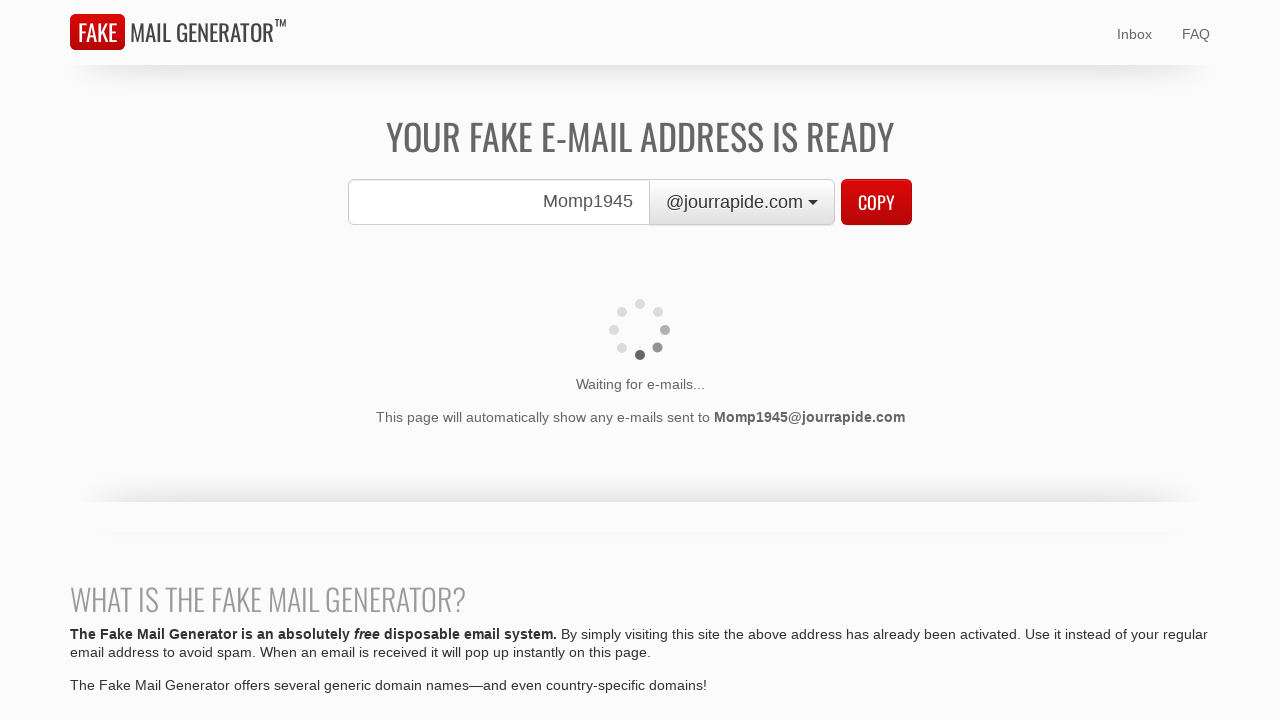

Email element with id 'cxtEmail' is present on the page
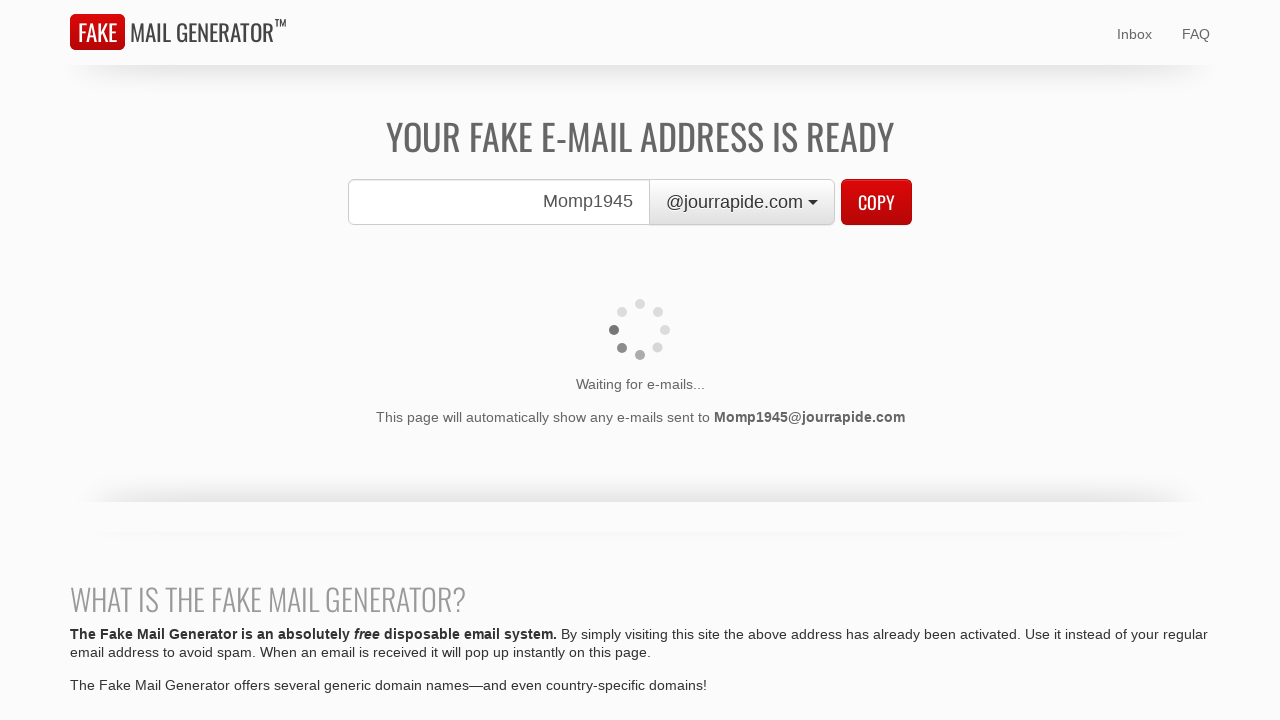

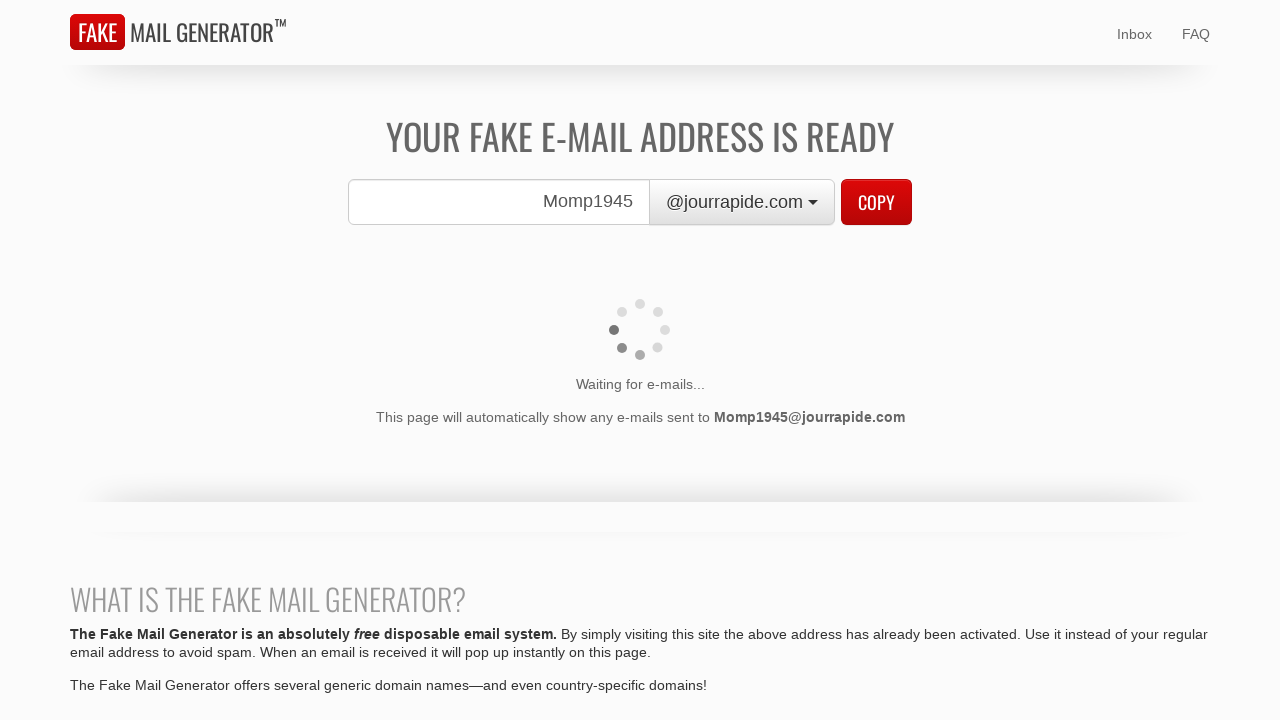